Waits for images to load on a page by monitoring a status text element, then verifies that images are present

Starting URL: https://bonigarcia.dev/selenium-webdriver-java/loading-images.html

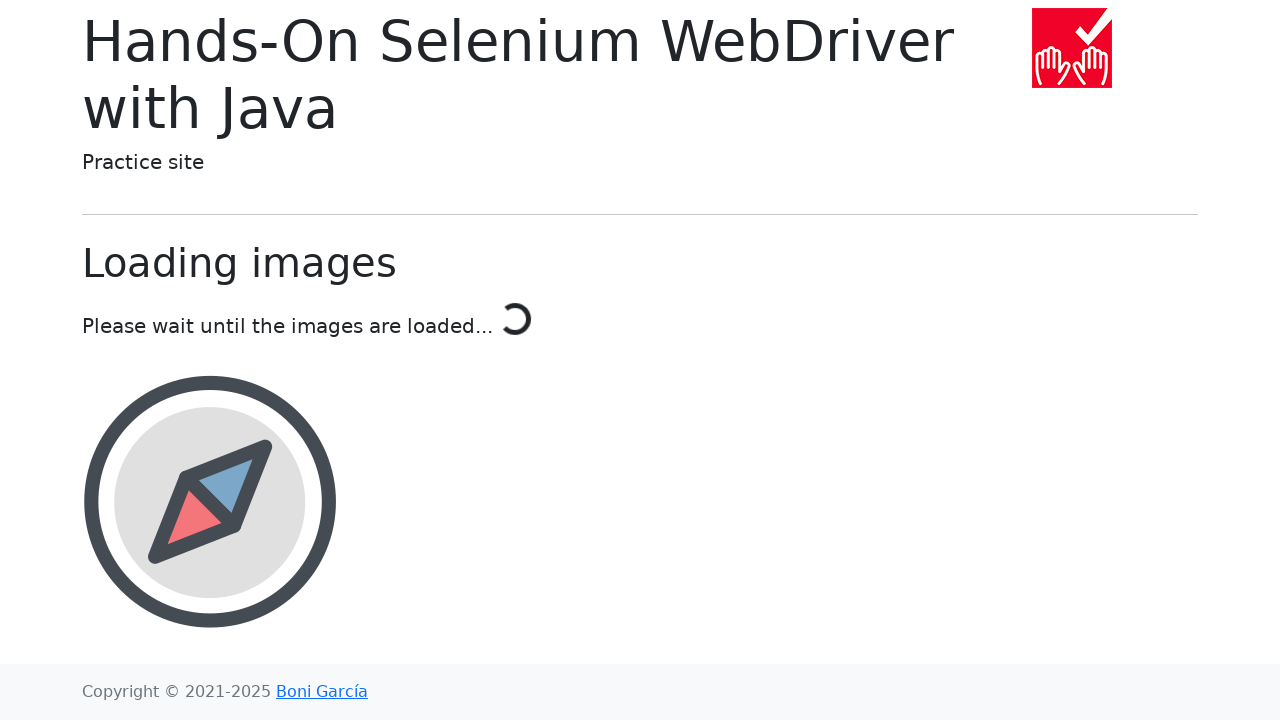

Waited for 'Done!' text to appear, indicating all images have loaded
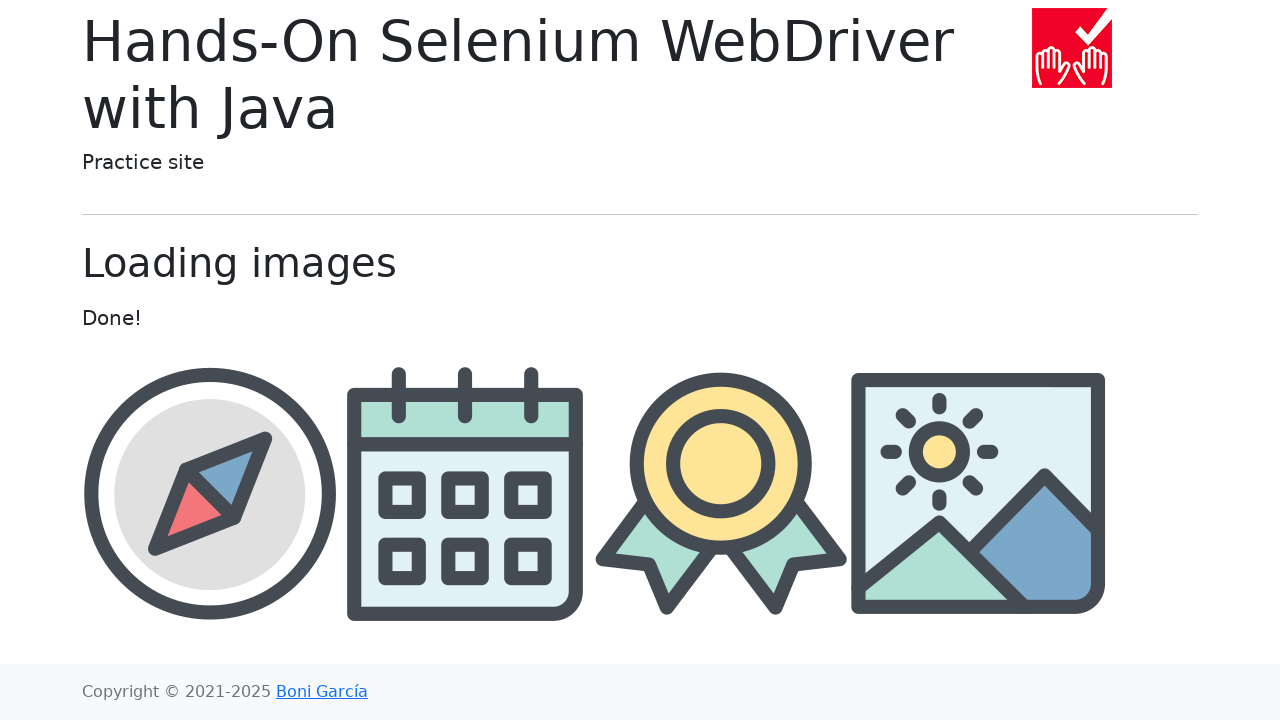

Located all img elements on the page
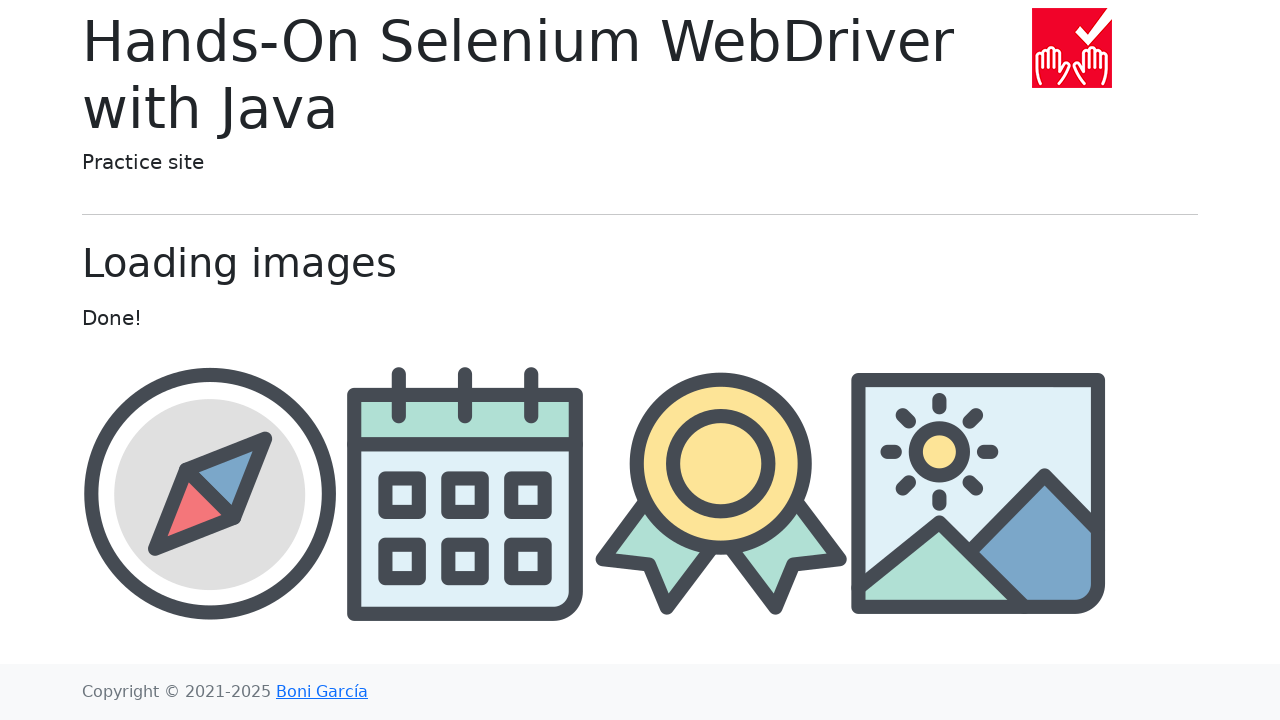

Retrieved src attribute of 4th image: img/award.png
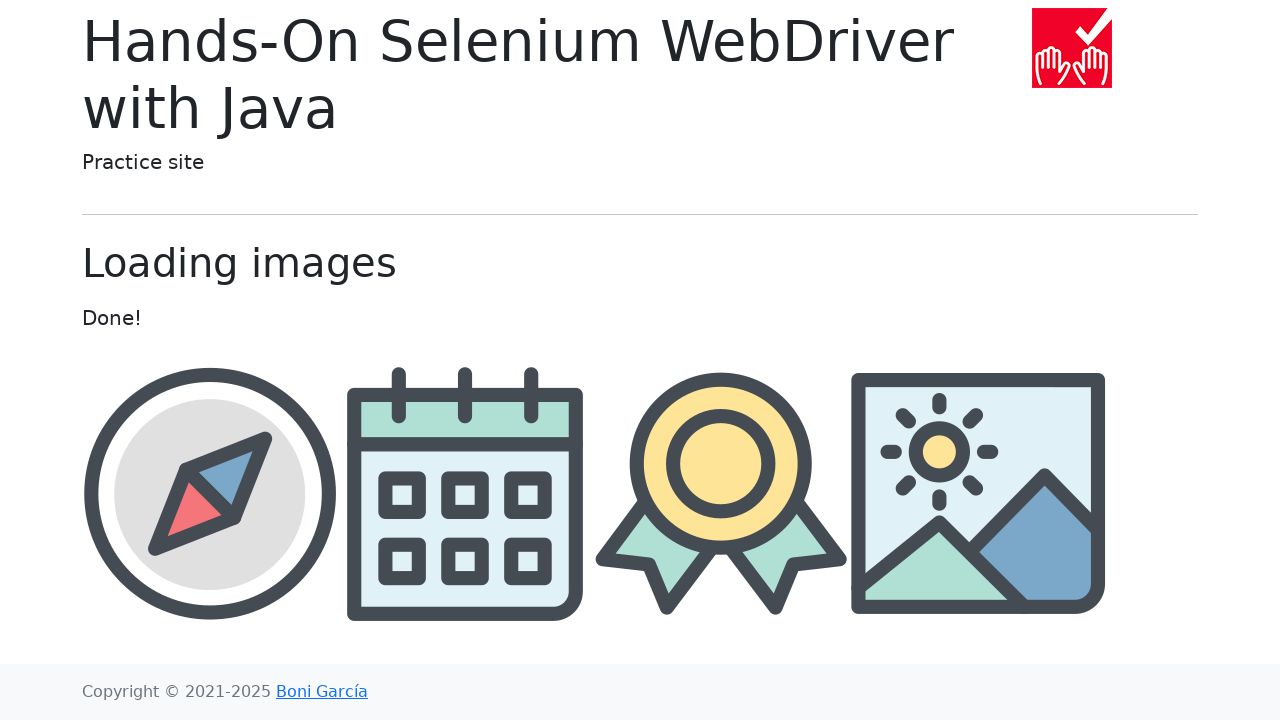

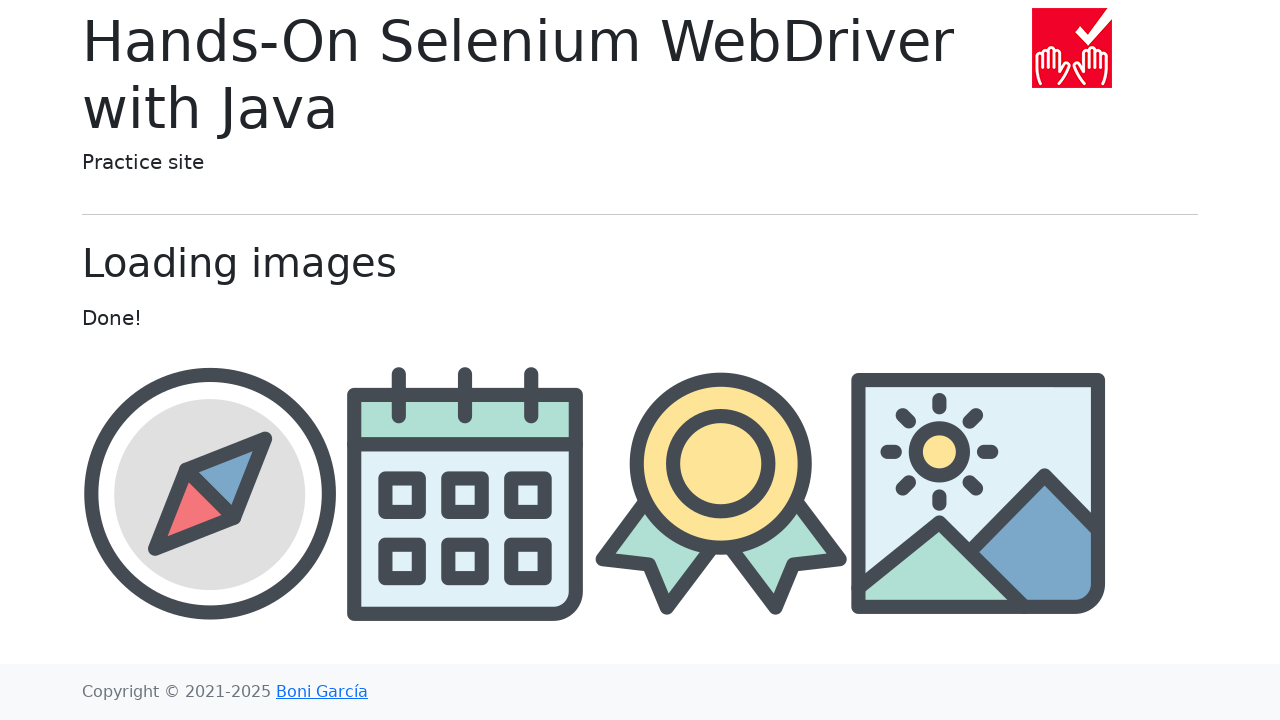